Tests e-commerce add-to-cart functionality by iterating through product listings and adding specific vegetables (Cucumber, Brocolli, Beetroot) to the shopping cart.

Starting URL: https://rahulshettyacademy.com/seleniumPractise/

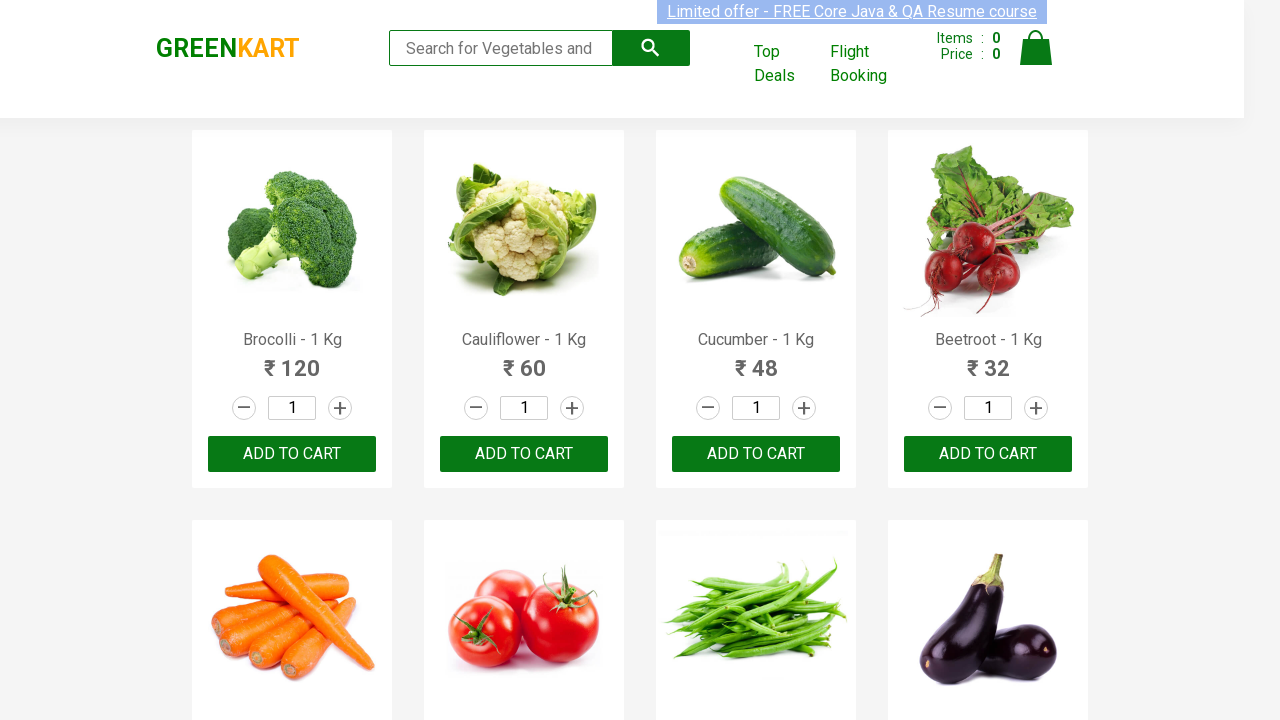

Waited for product listings to load
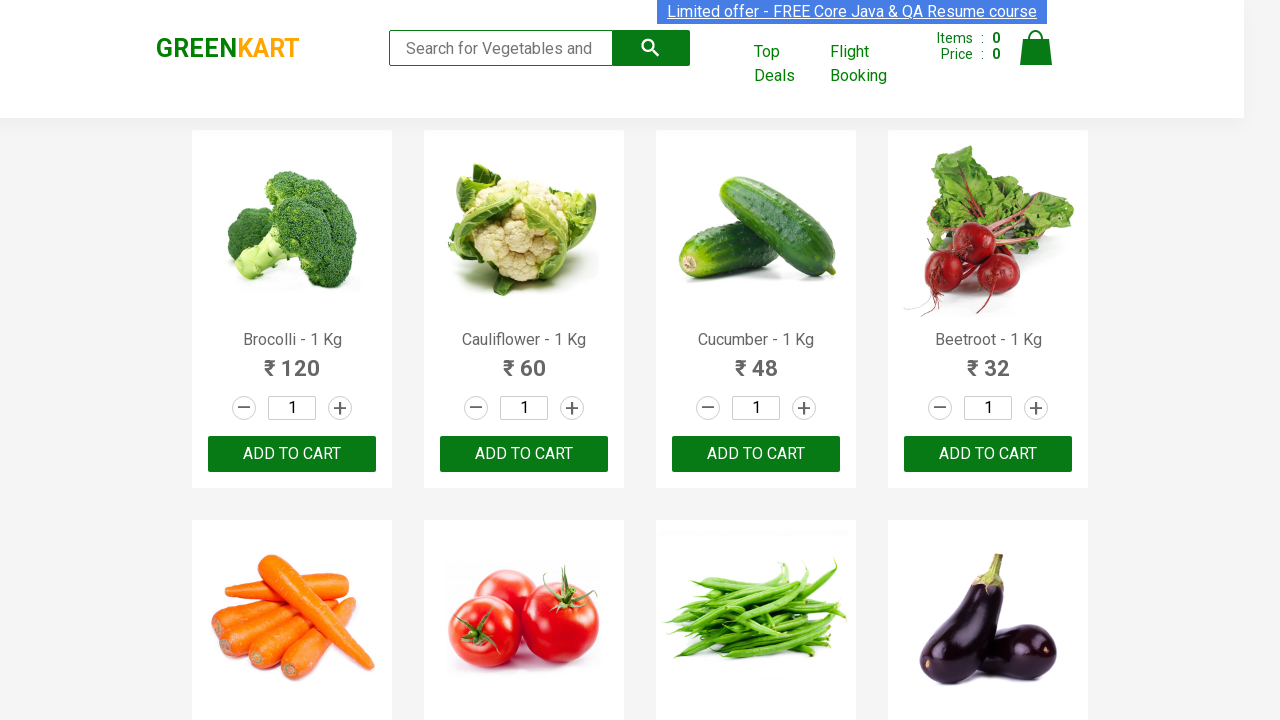

Retrieved all product name elements
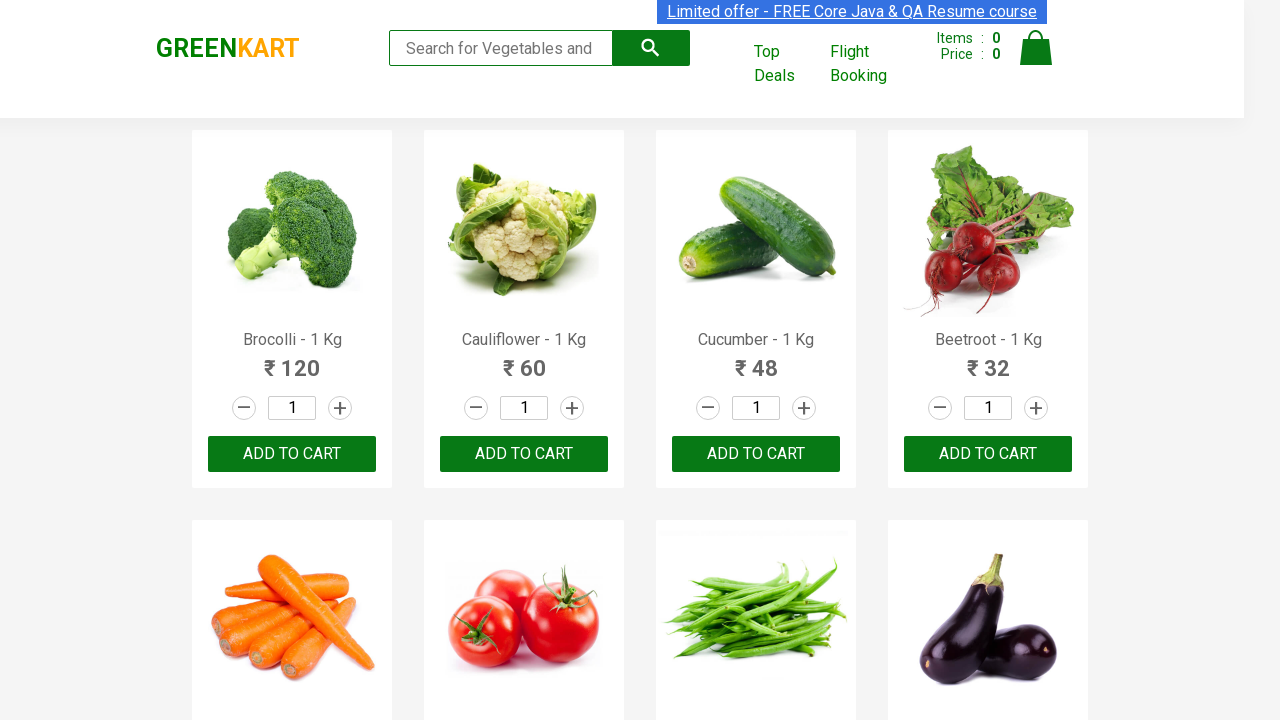

Added Brocolli to cart (item 1 of 3) at (292, 454) on xpath=//div[@class='product-action']/button >> nth=0
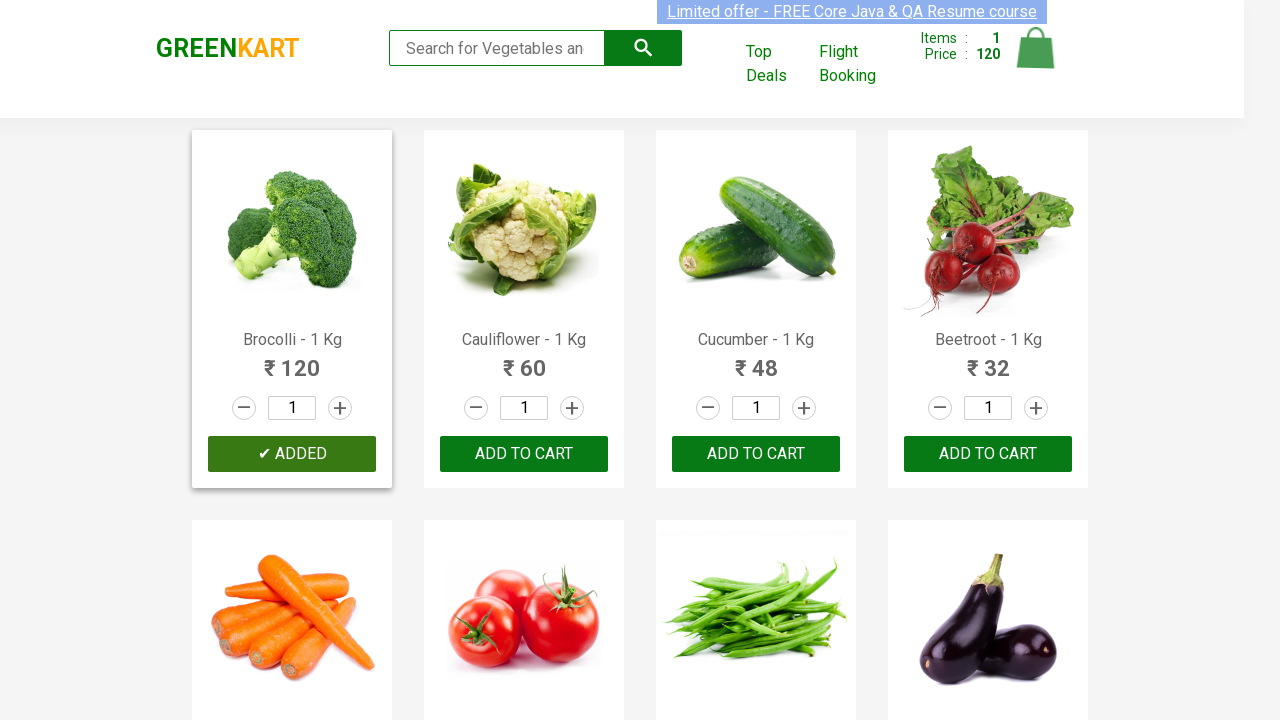

Added Cucumber to cart (item 2 of 3) at (756, 454) on xpath=//div[@class='product-action']/button >> nth=2
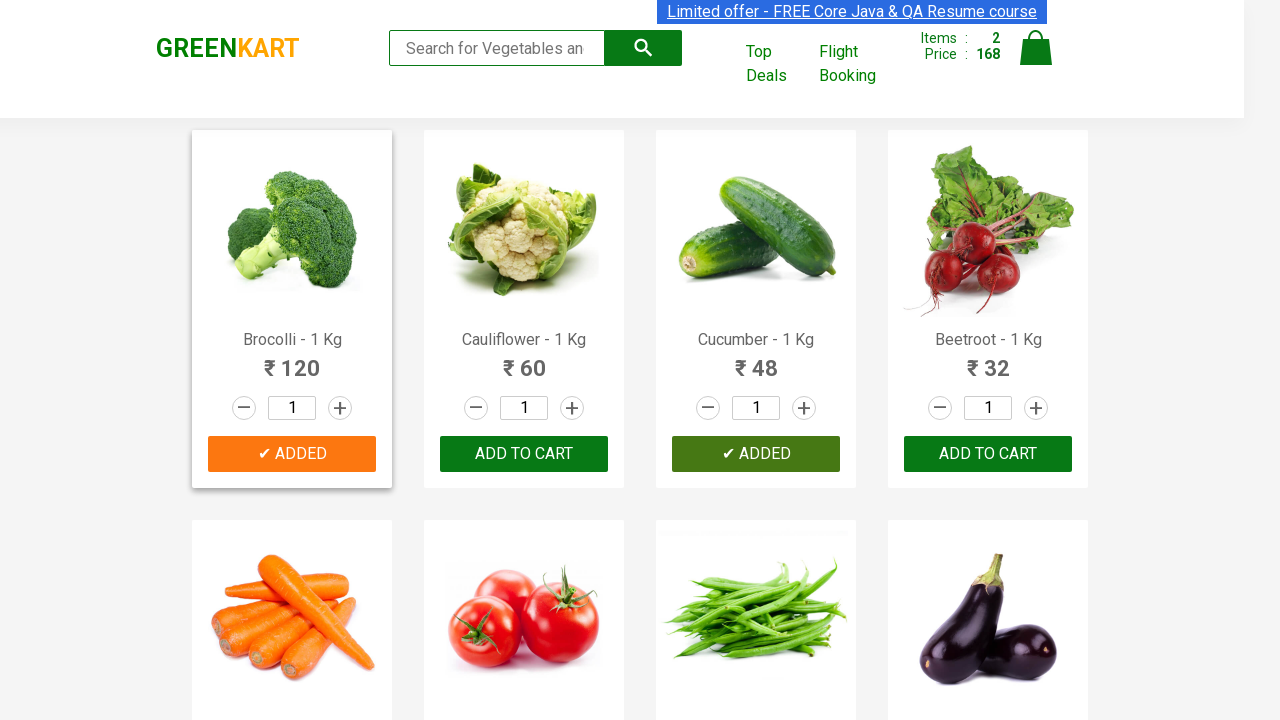

Added Beetroot to cart (item 3 of 3) at (988, 454) on xpath=//div[@class='product-action']/button >> nth=3
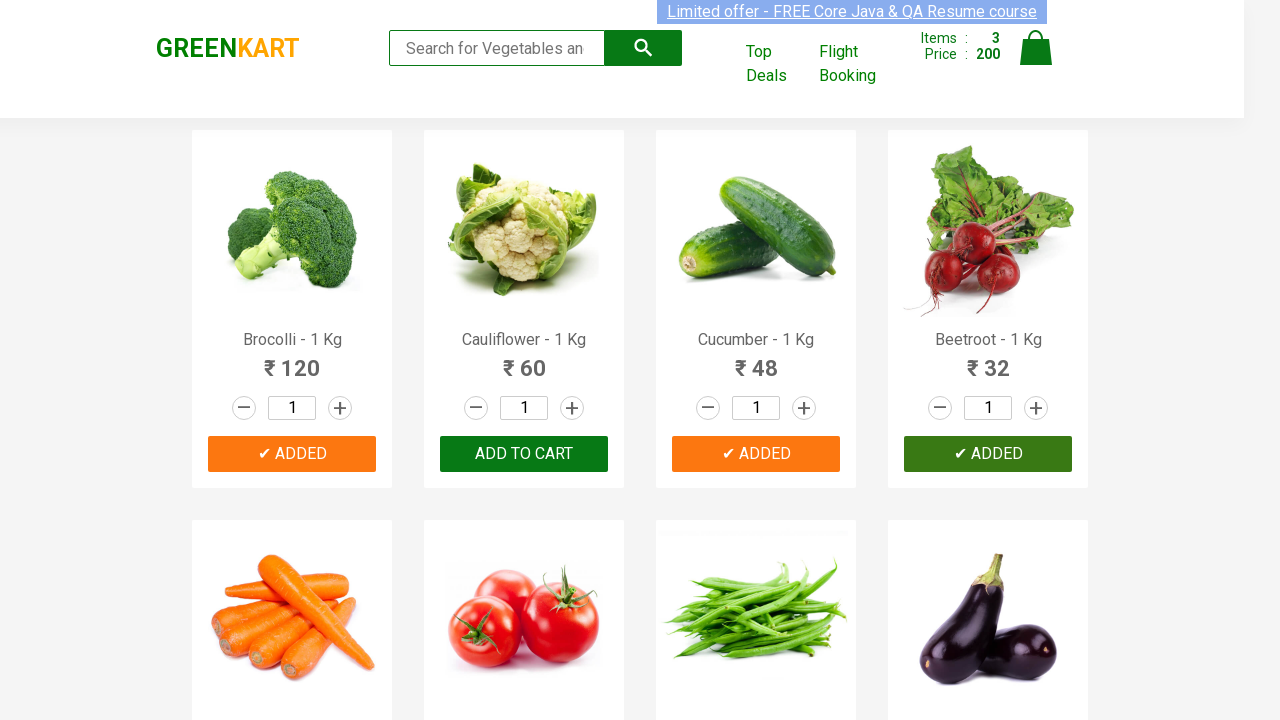

Waited for cart operations to complete
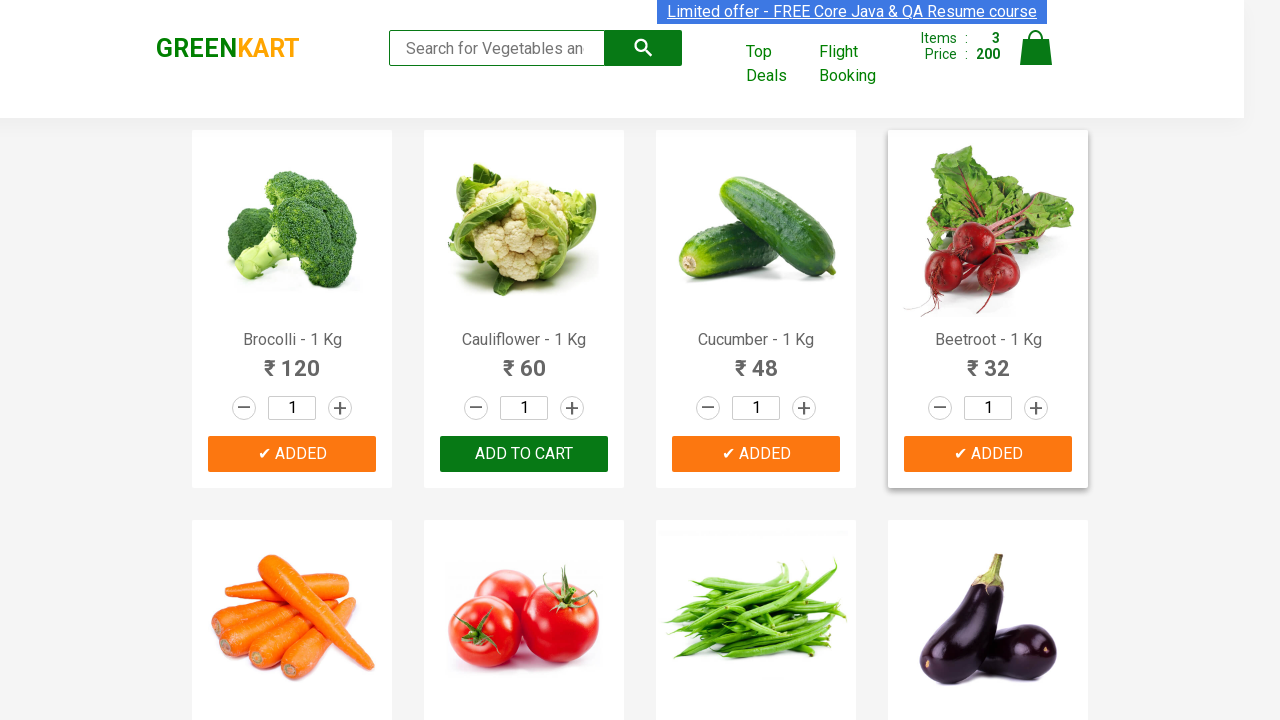

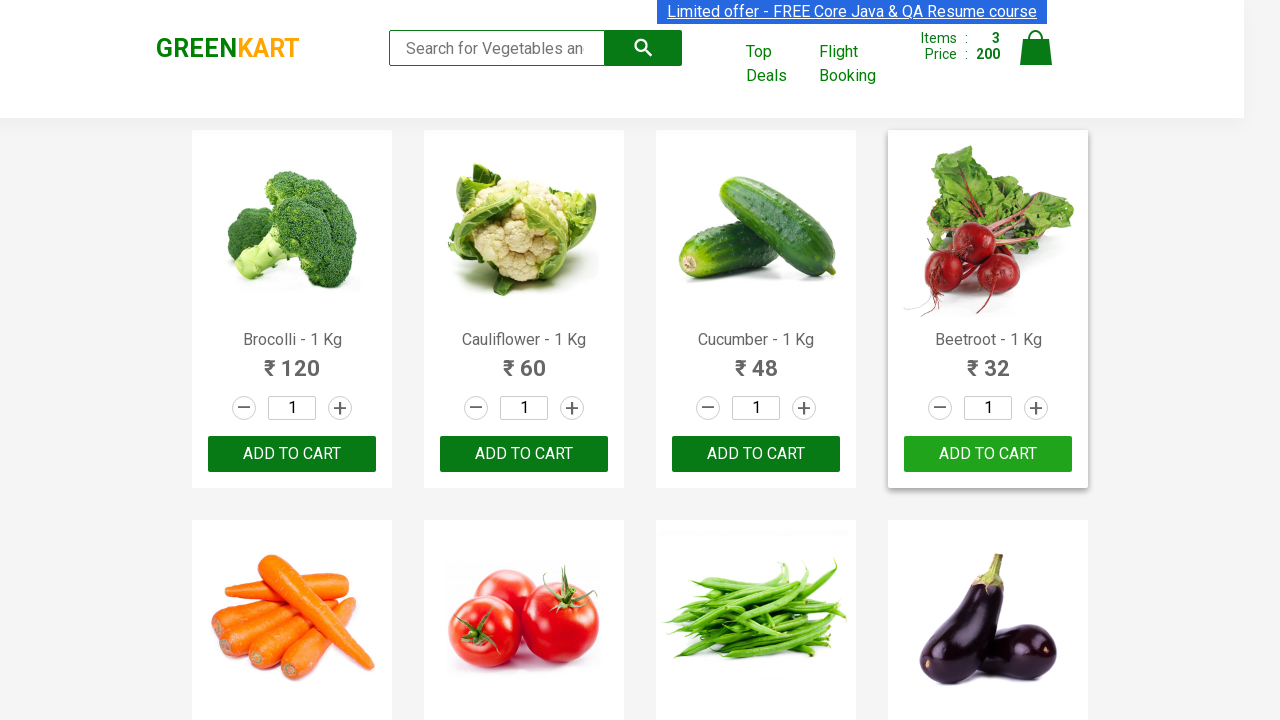